Navigates to Microsoft Azure website and maximizes the browser window to verify the site loads correctly.

Starting URL: https://azure.microsoft.com

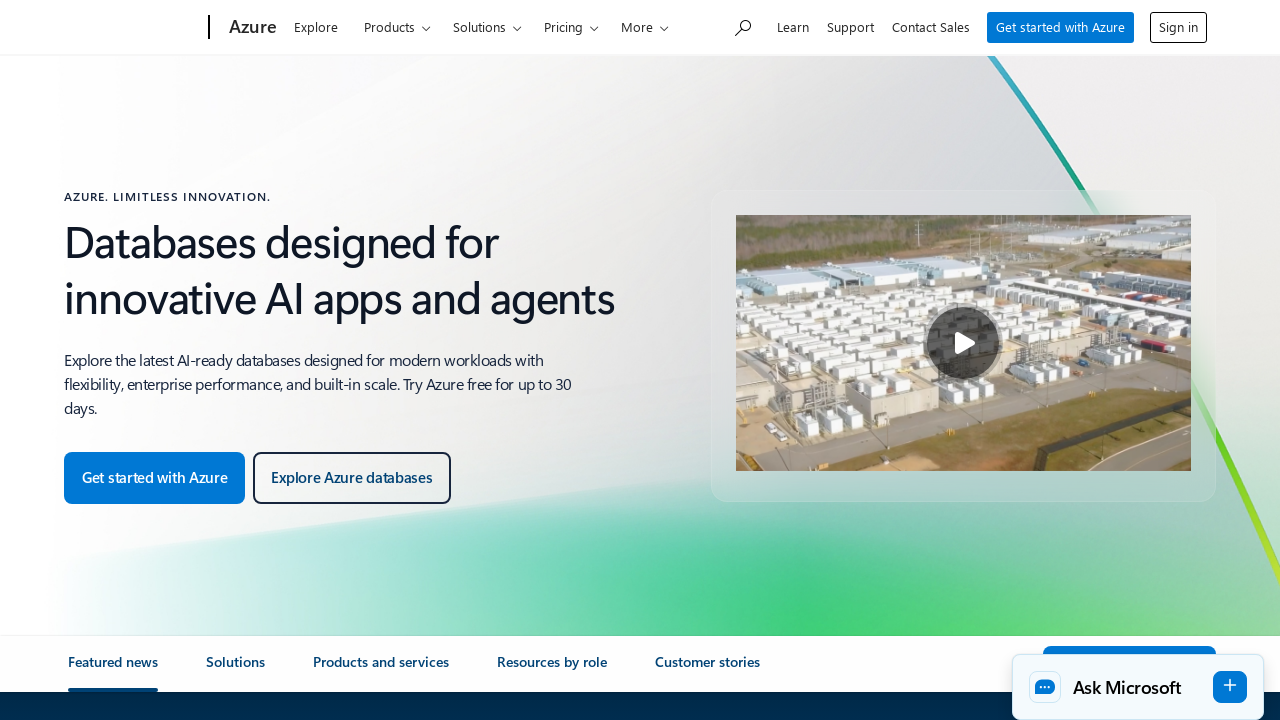

Navigated to Microsoft Azure website at https://azure.microsoft.com
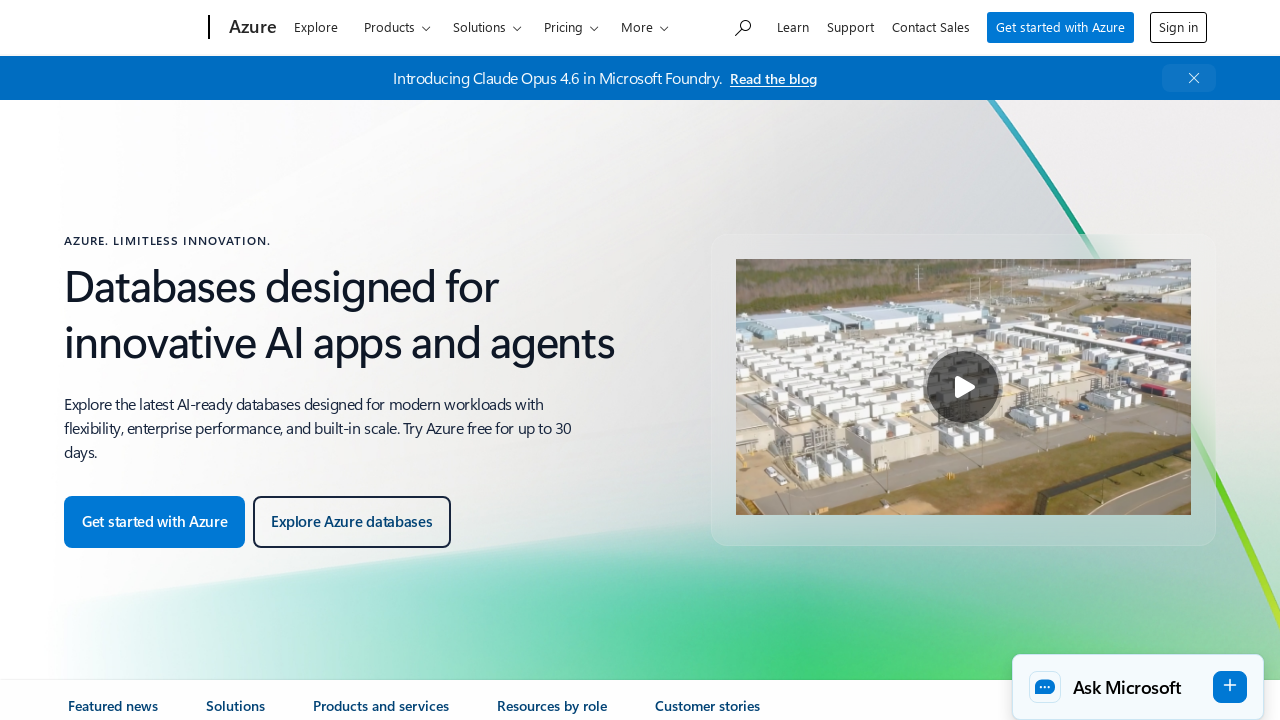

Set viewport size to 1920x1080 to maximize browser window
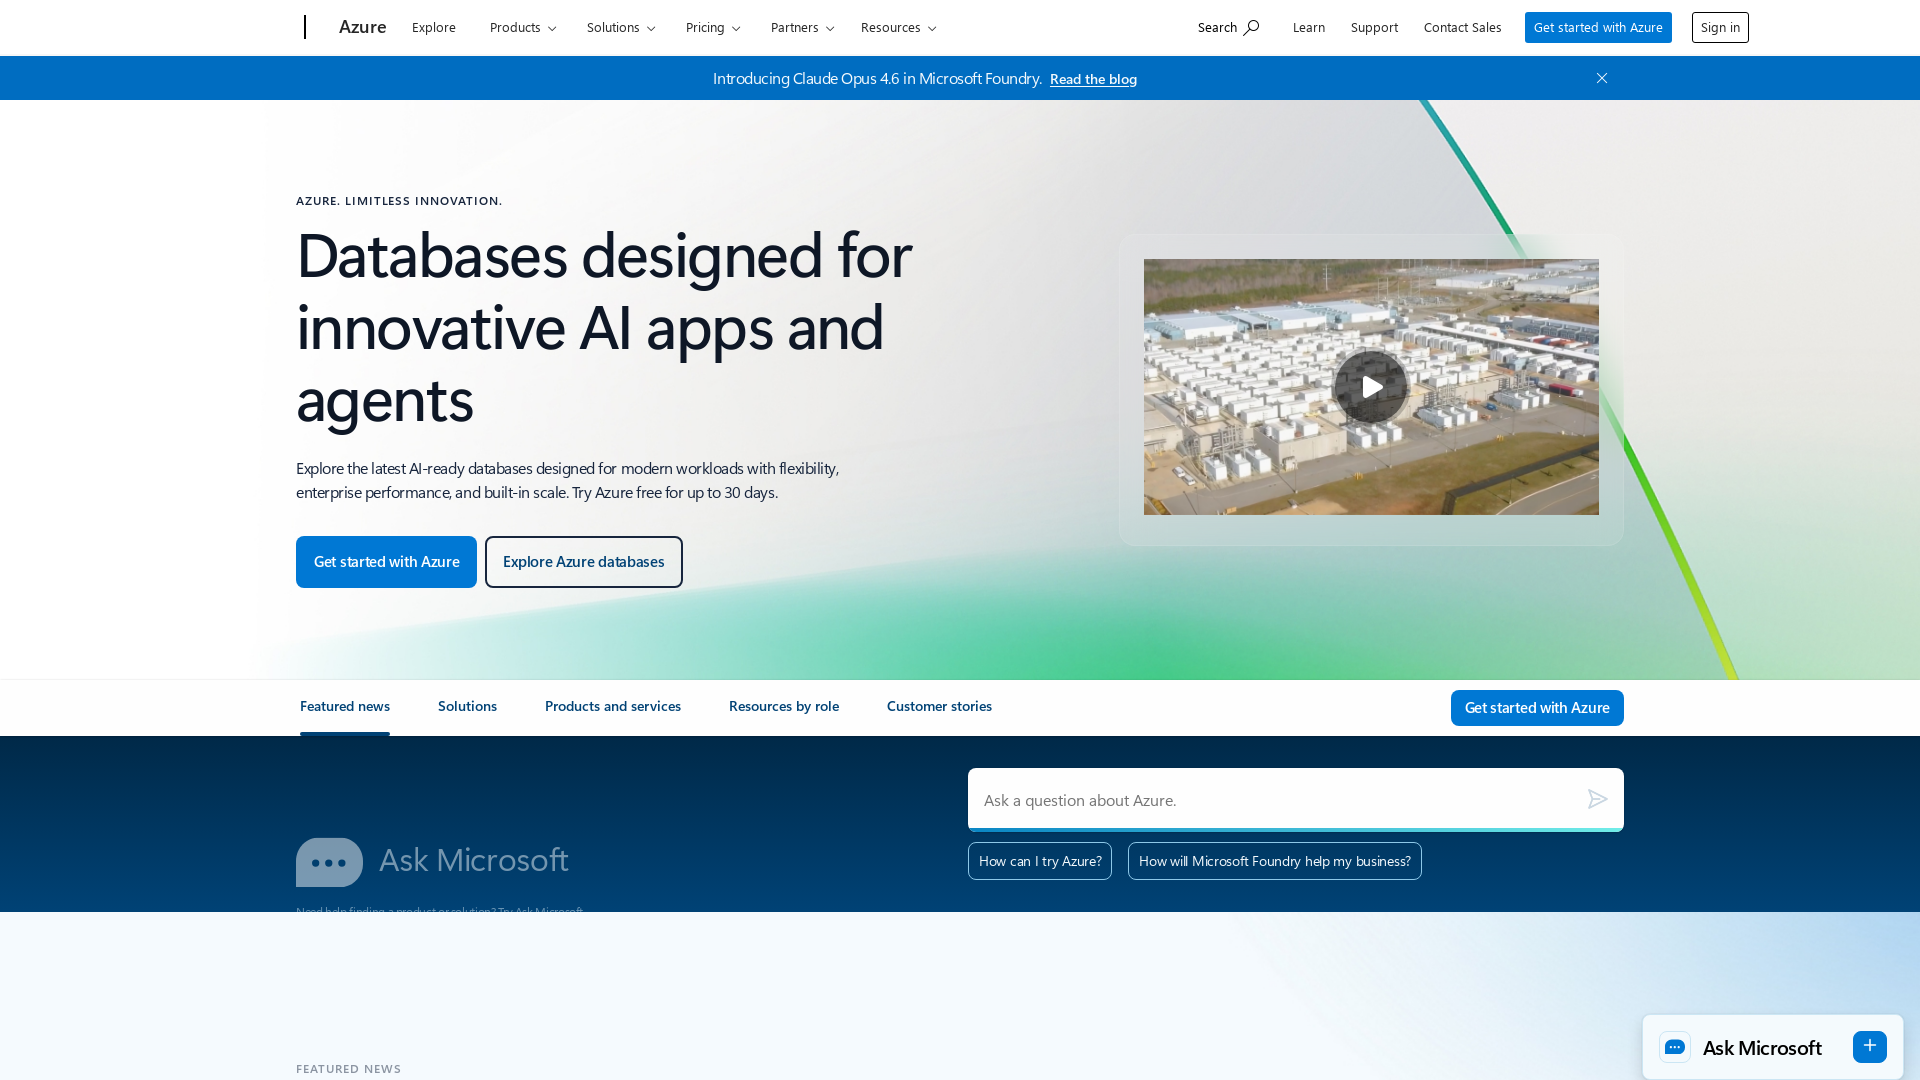

Verified Microsoft Azure website loaded correctly with DOM content
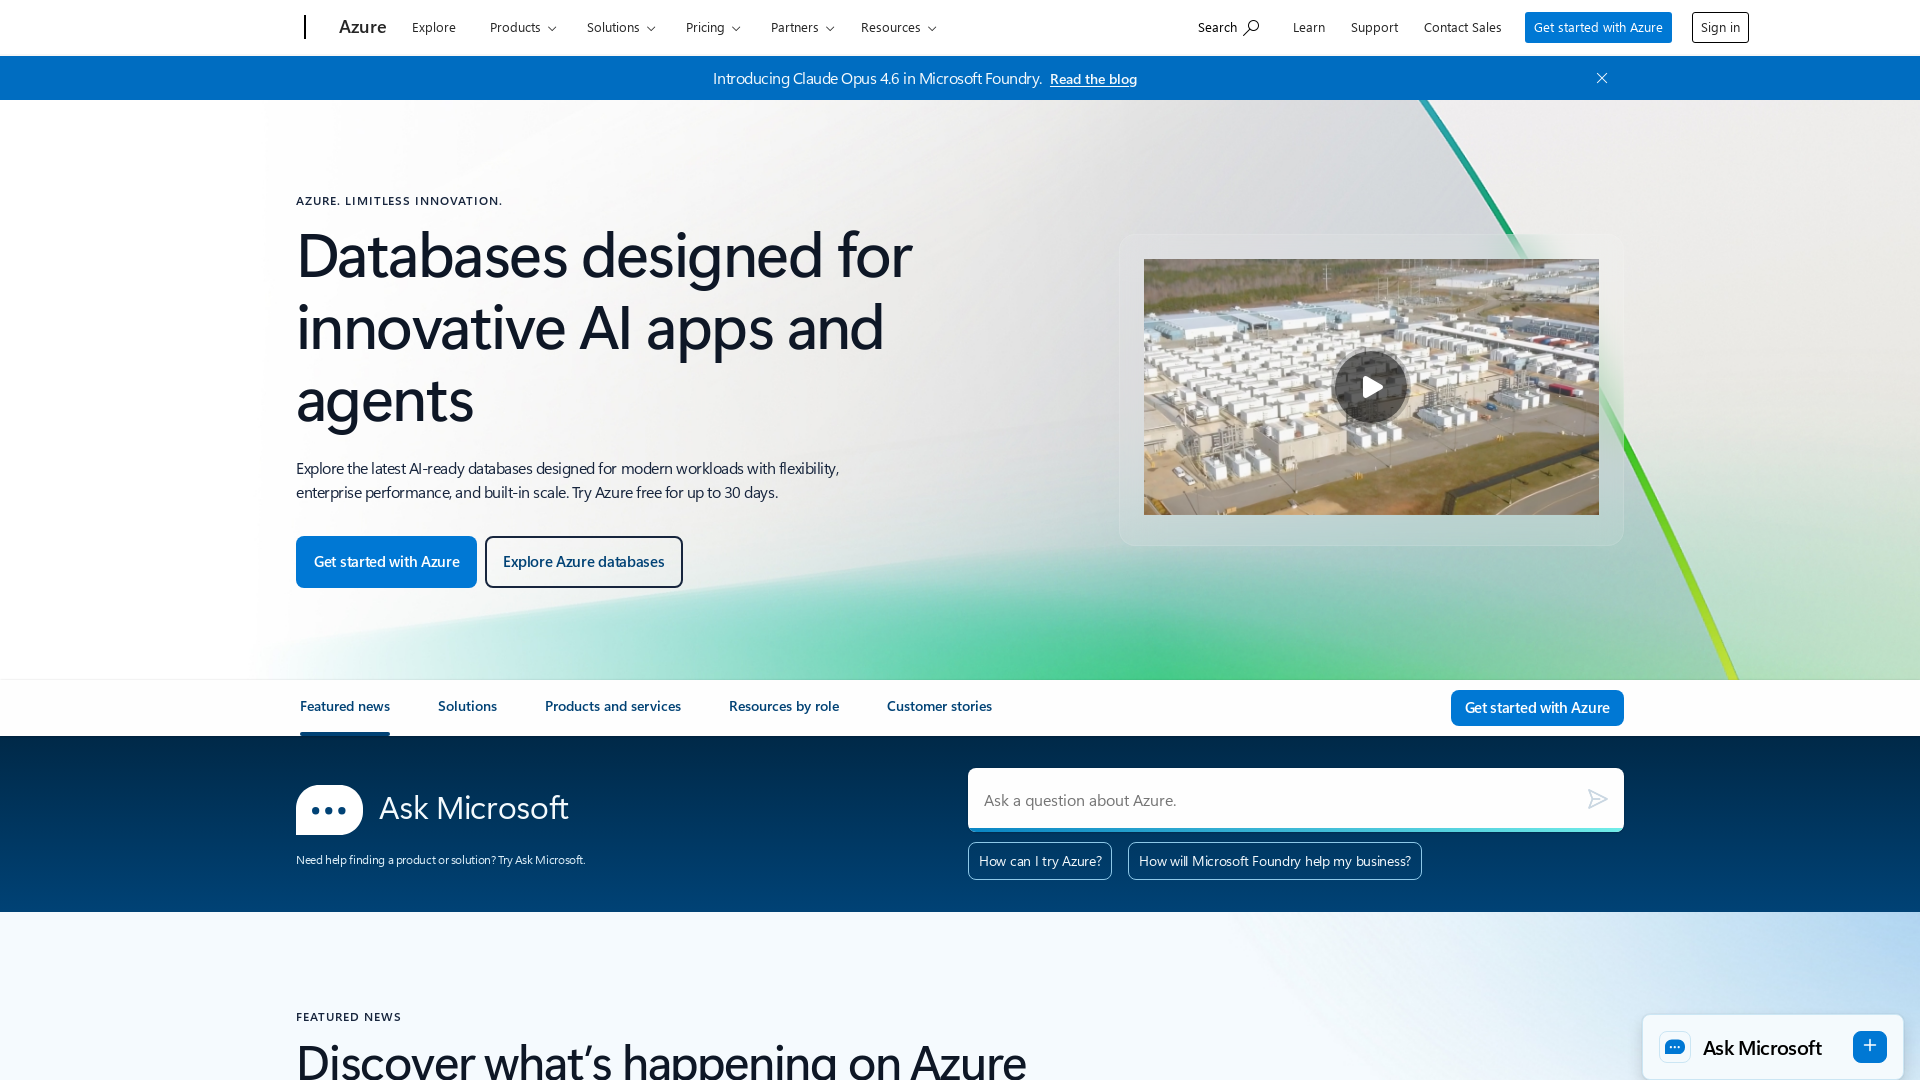

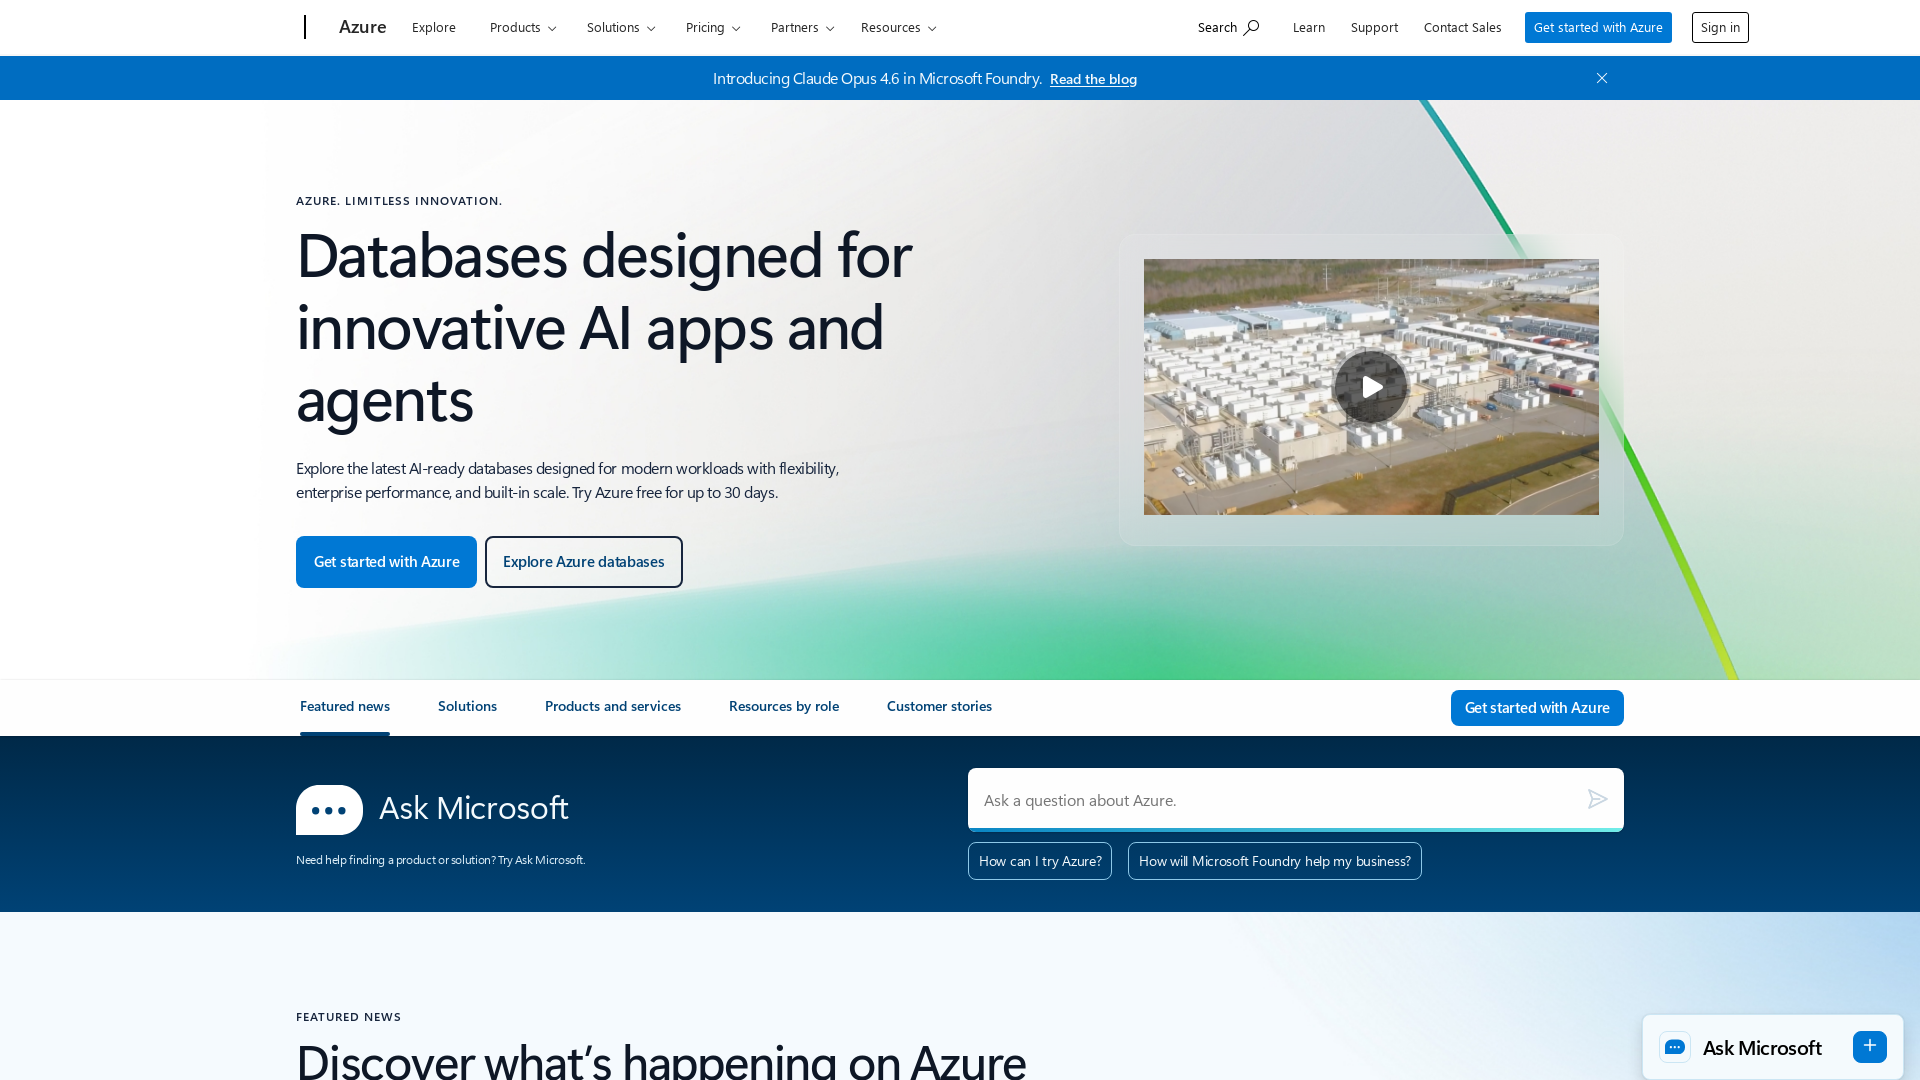